Tests drag and drop functionality within an iframe on jQuery UI demo page by dragging an element and dropping it onto a target area

Starting URL: https://jqueryui.com/droppable/

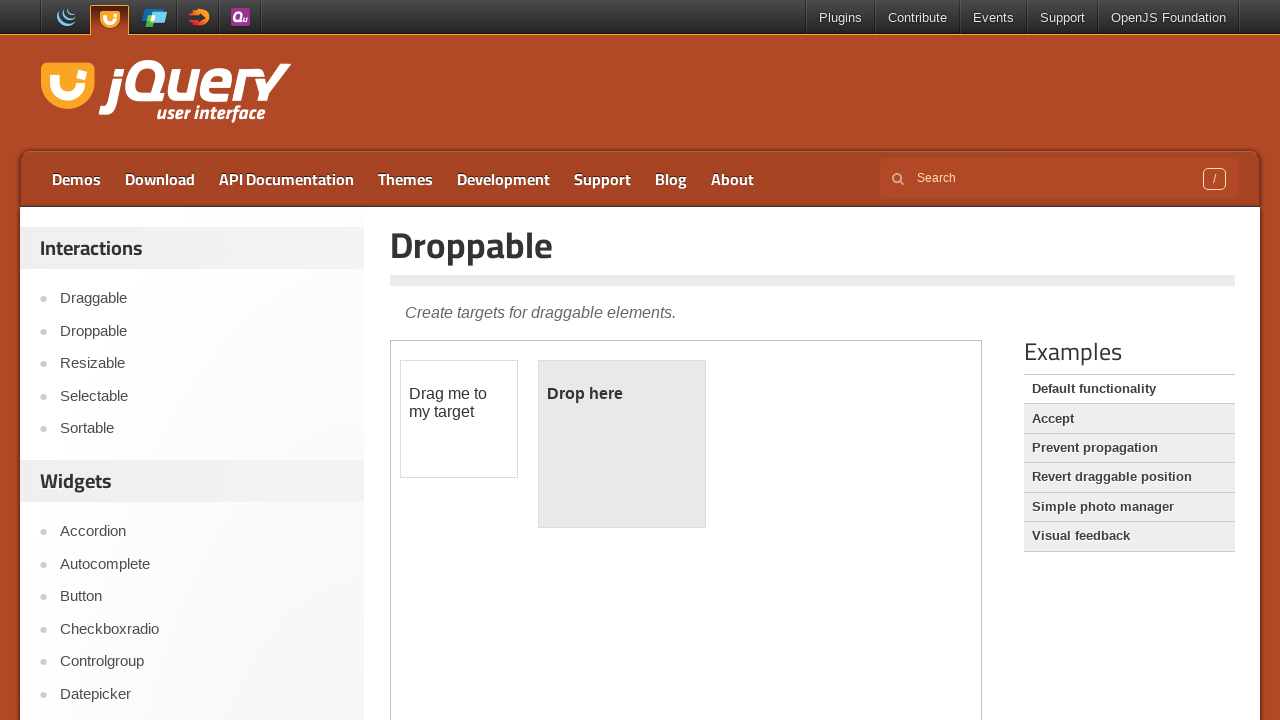

Counted iframes on page: found 1 iframe(s)
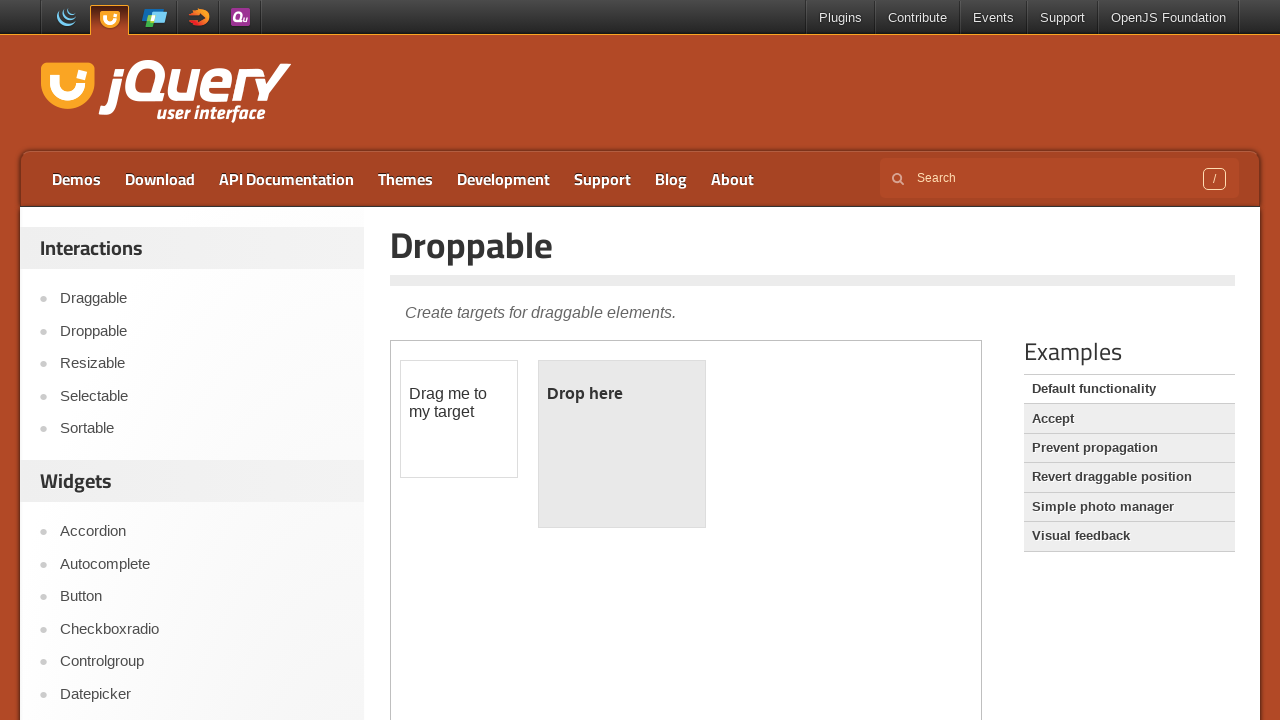

Located demo iframe
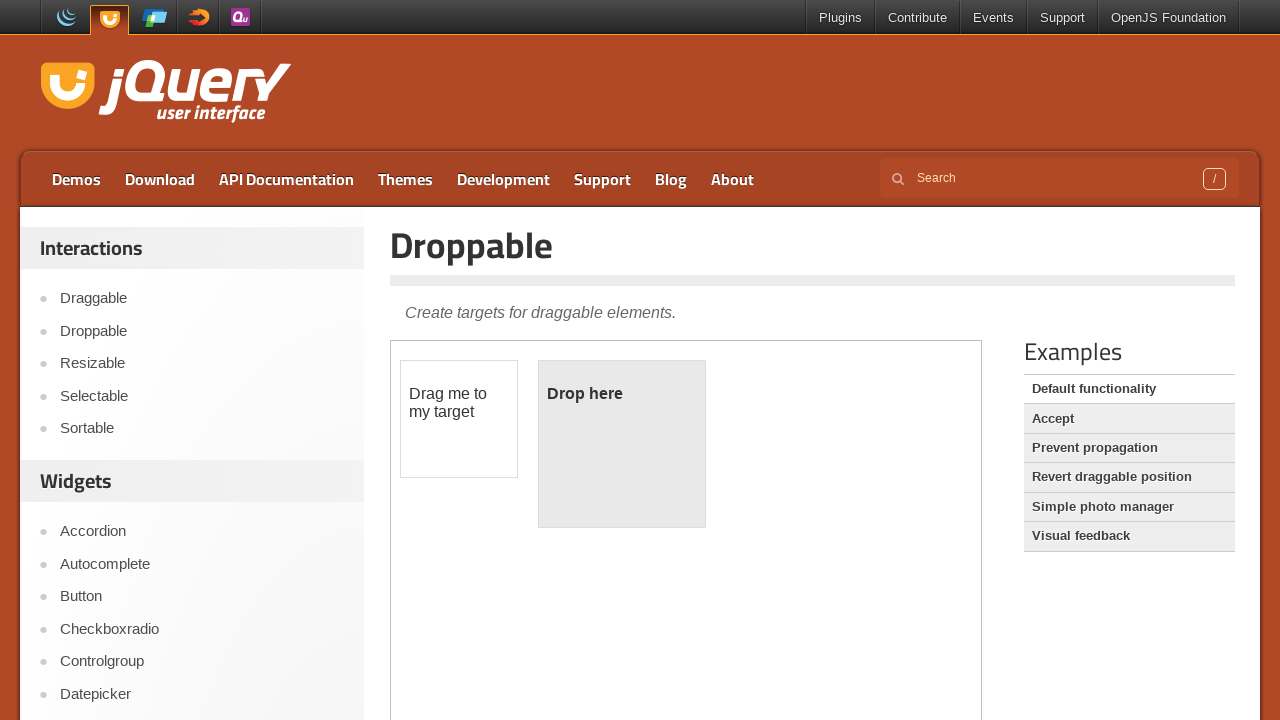

Clicked on draggable element inside iframe at (459, 419) on iframe.demo-frame >> internal:control=enter-frame >> #draggable
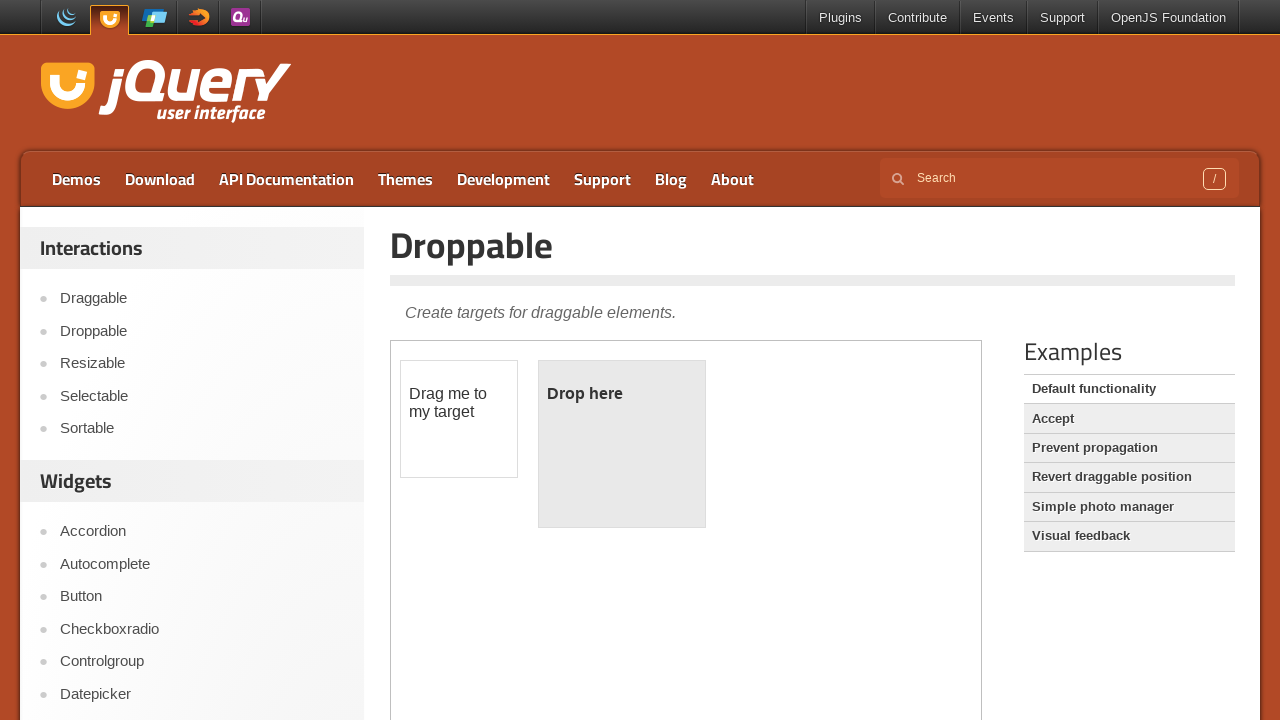

Located draggable and droppable elements within iframe
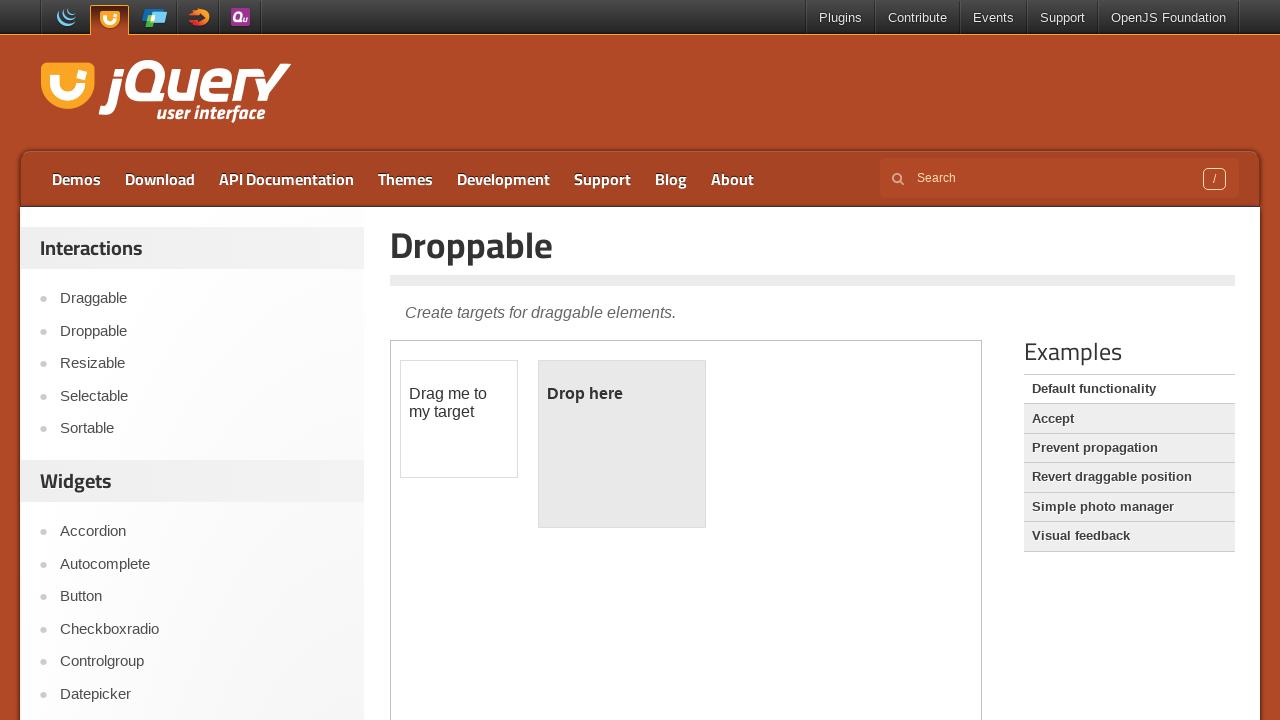

Dragged and dropped element onto target area at (622, 444)
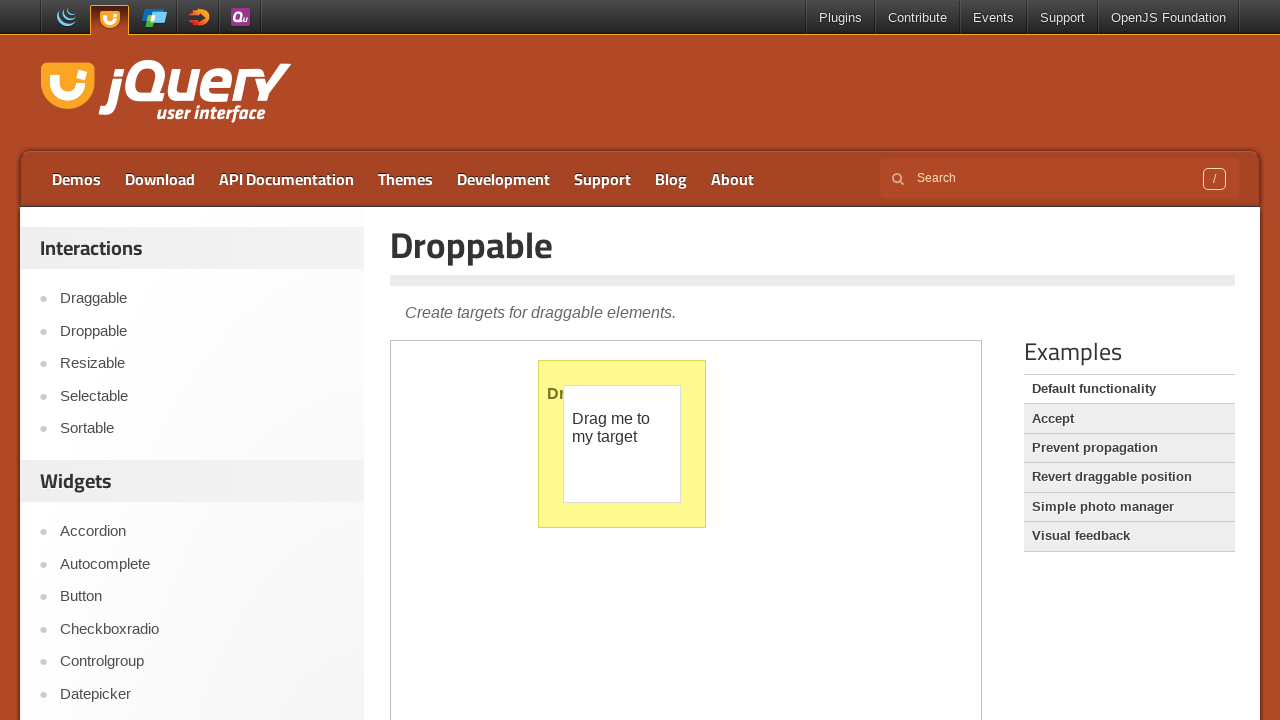

Clicked on 'Default functionality' link outside iframe at (1129, 389) on xpath=//a[text()='Default functionality']
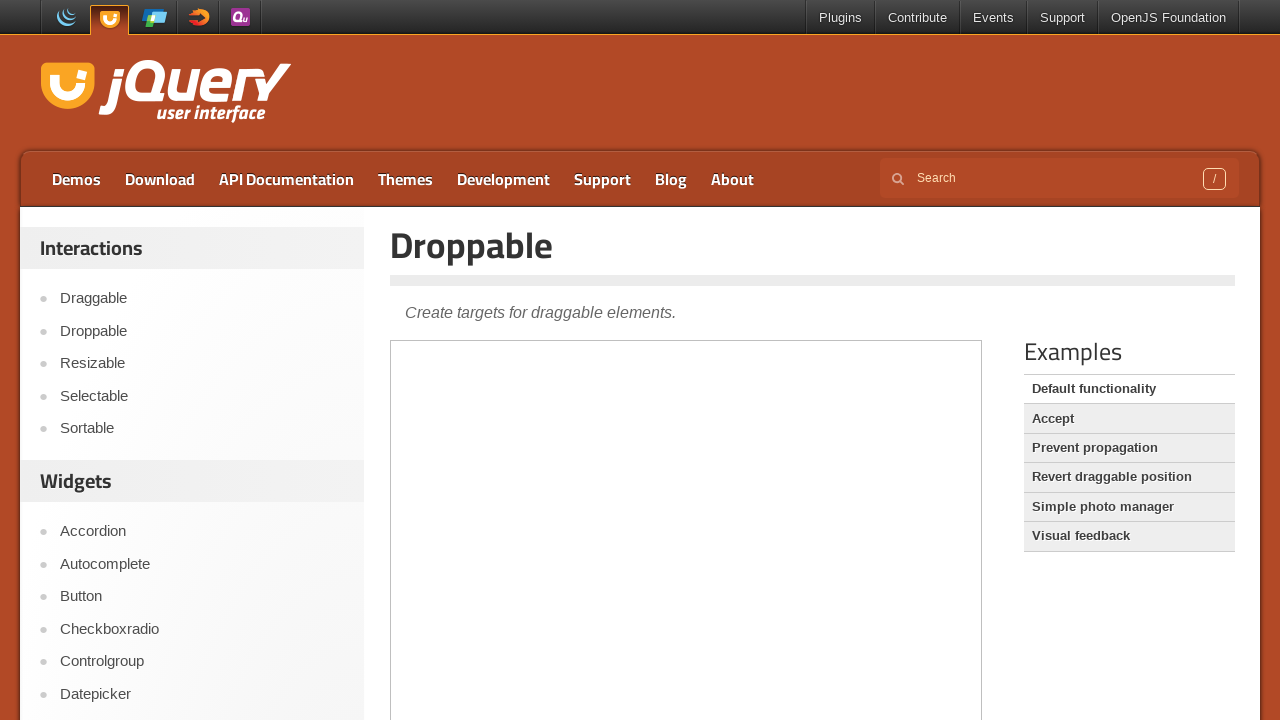

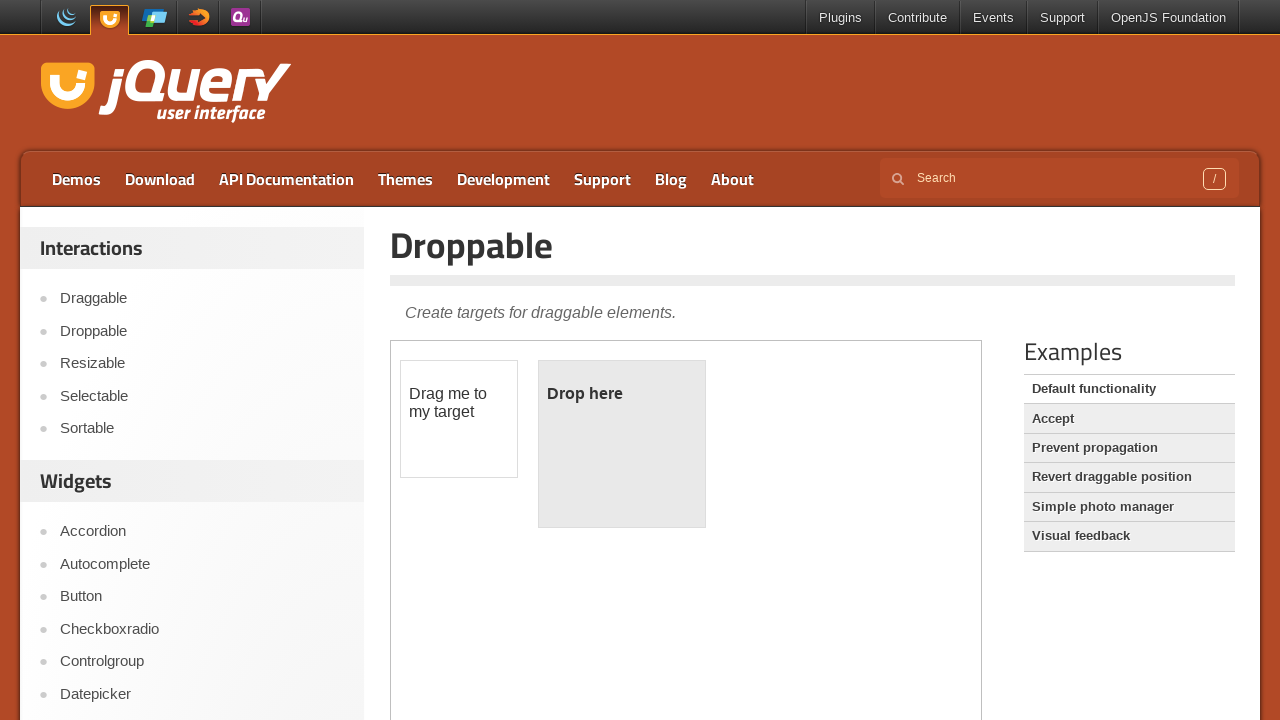